Tests the jQuery UI resizable component by switching to the demo iframe and dragging the resize handle to expand the box

Starting URL: https://jqueryui.com/resizable/

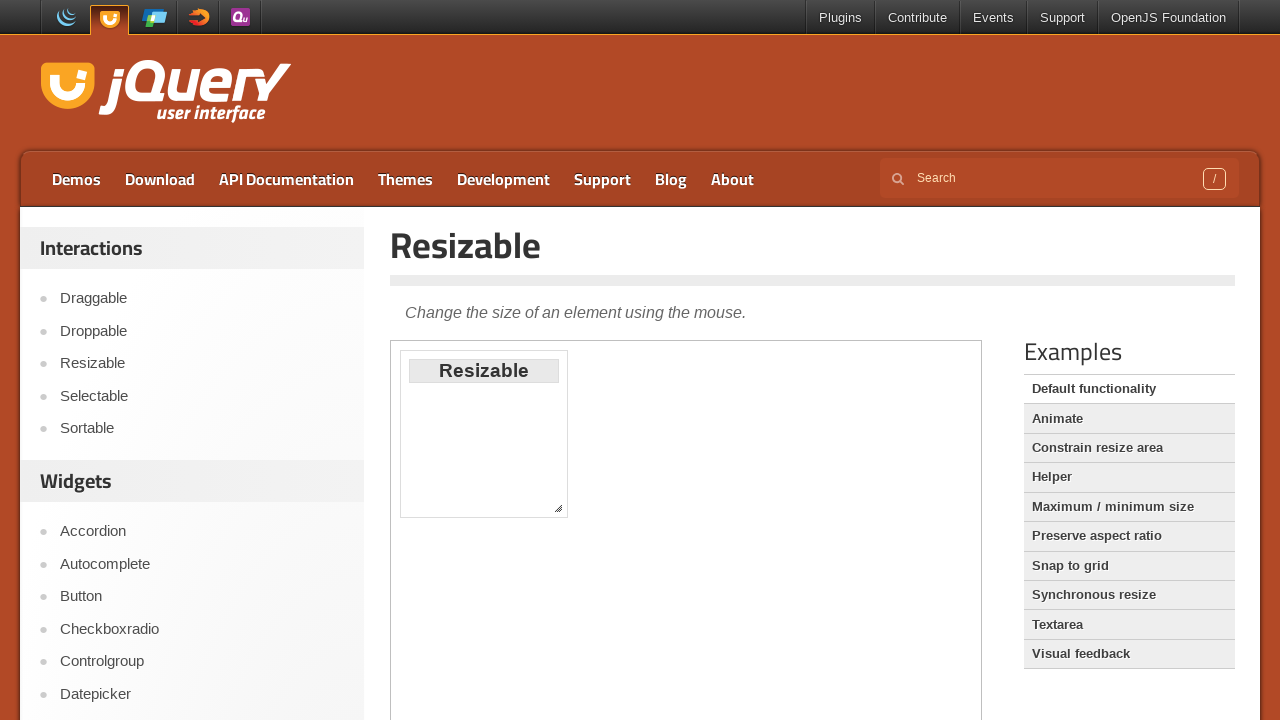

Located demo iframe
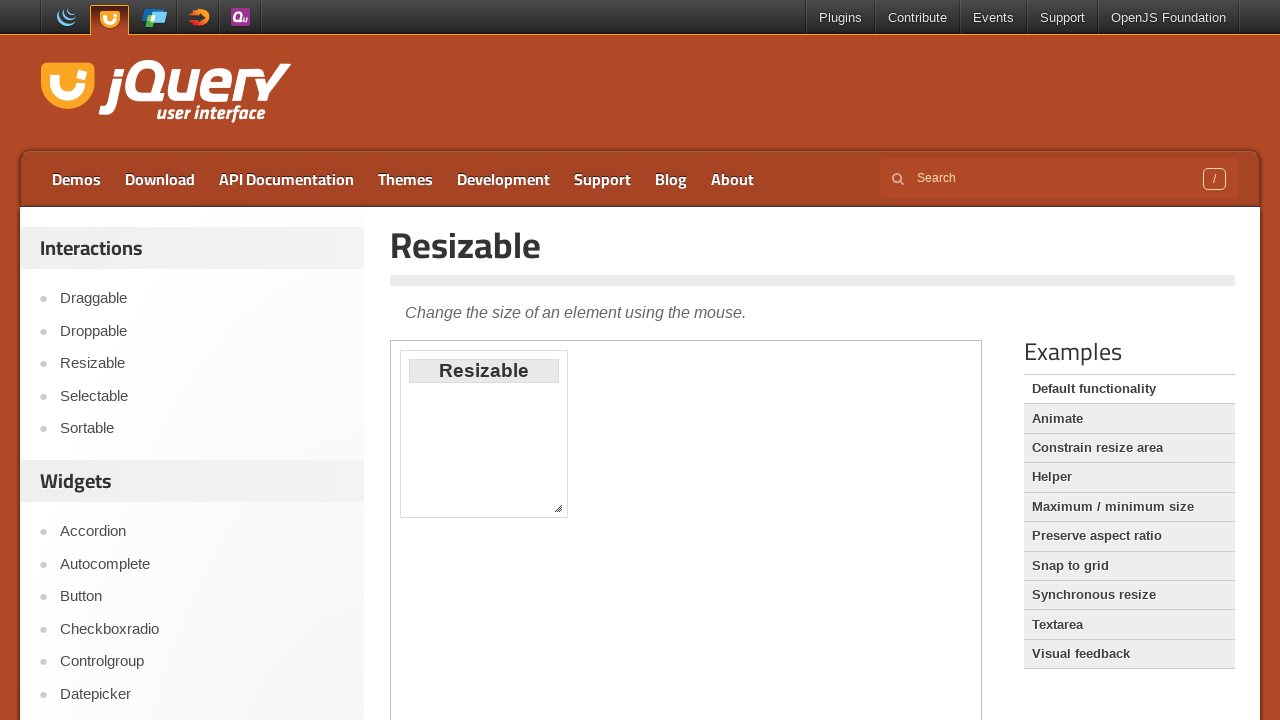

Located resize handle in bottom-right corner
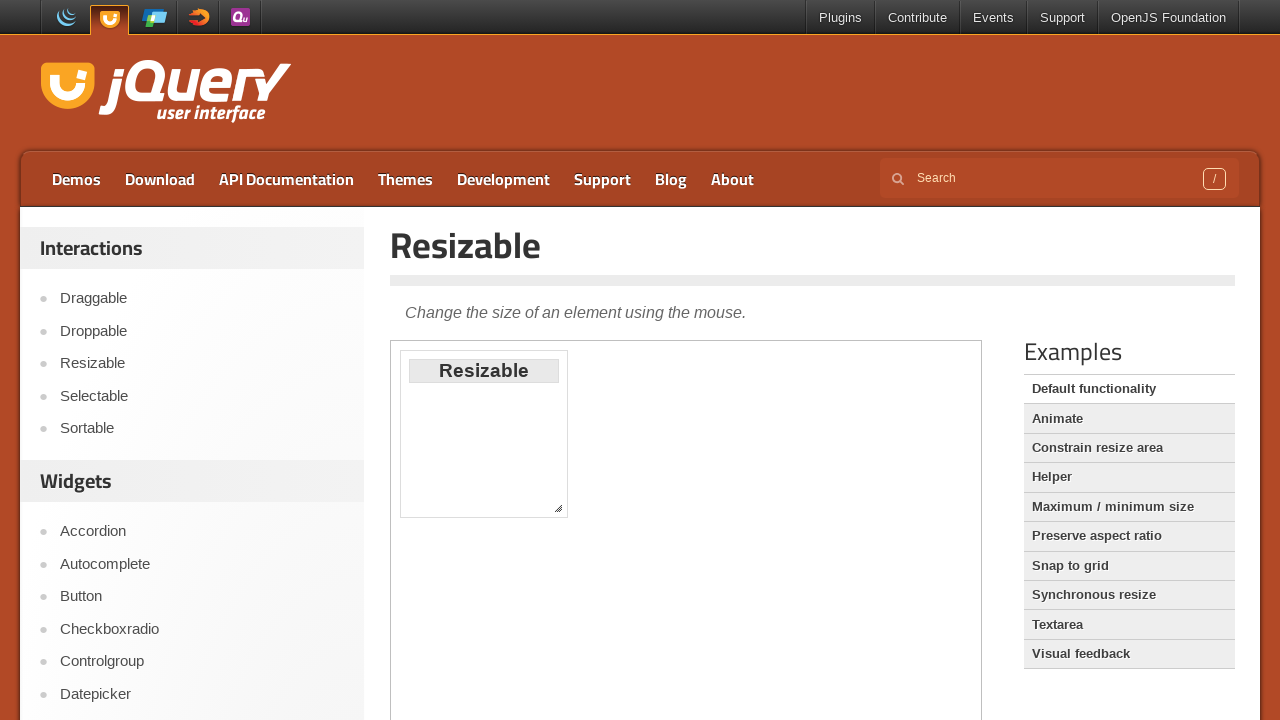

Retrieved bounding box of resize handle
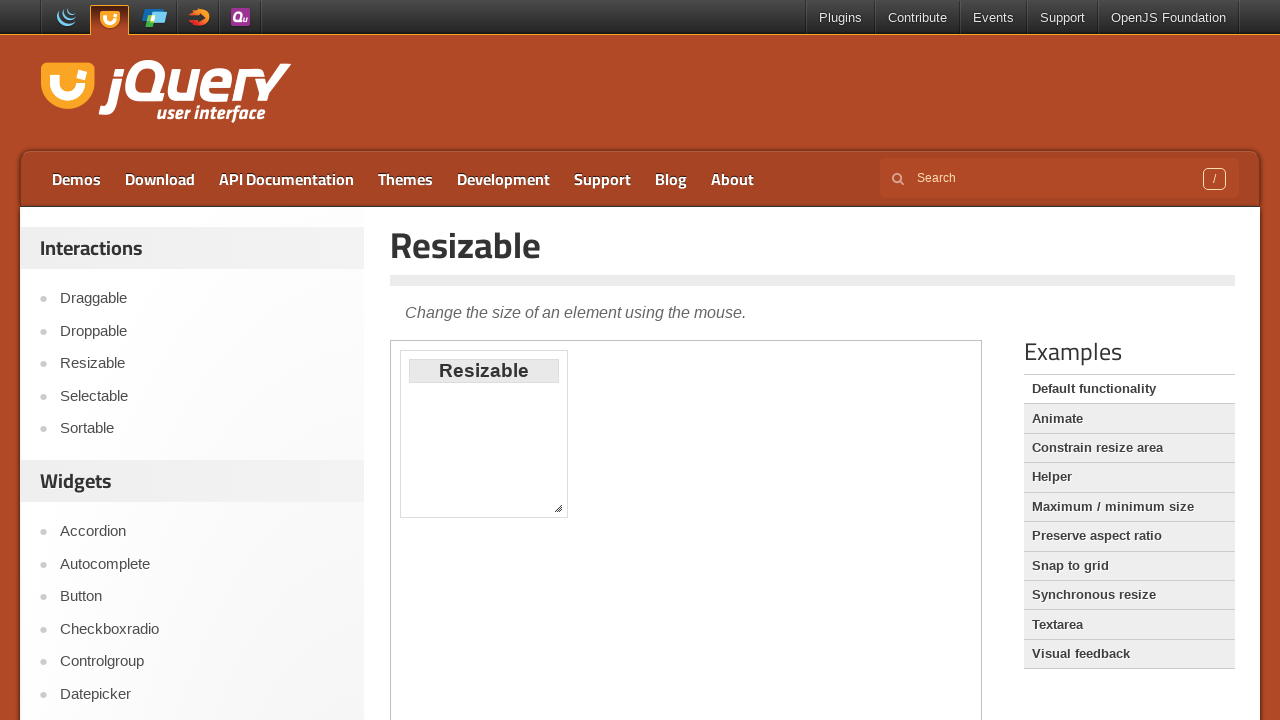

Moved mouse to center of resize handle at (558, 508)
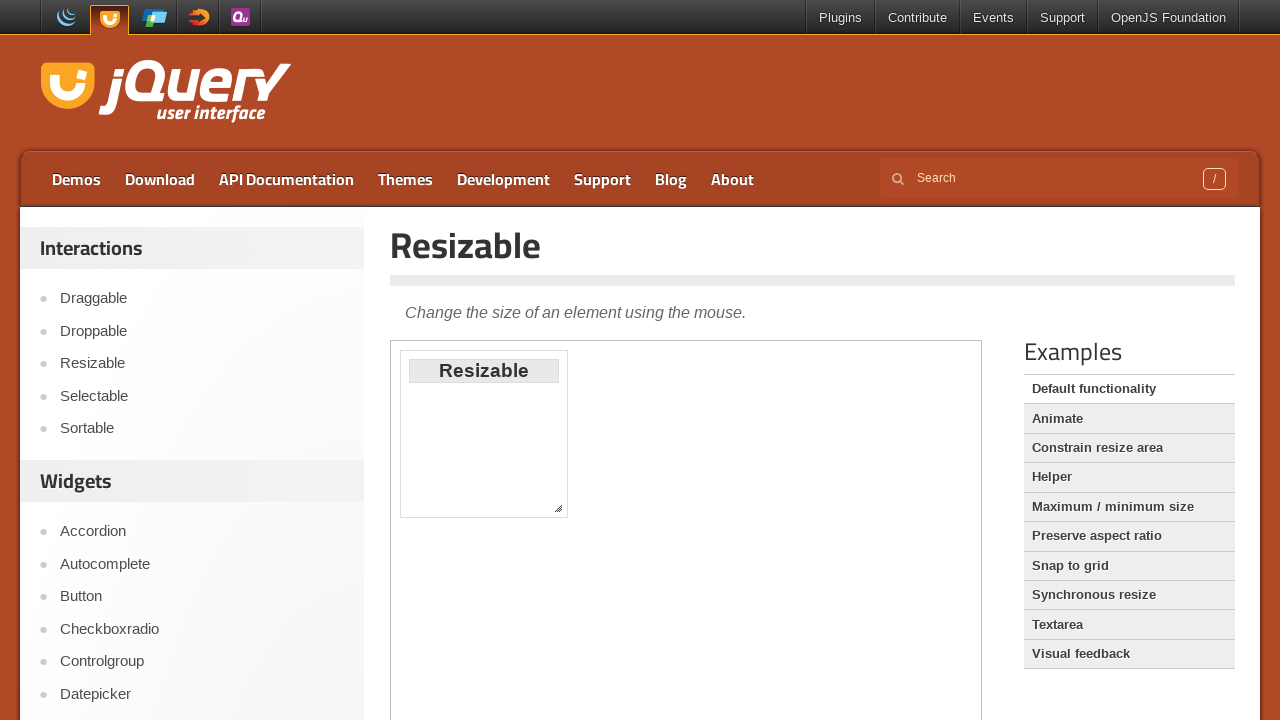

Pressed mouse button down on resize handle at (558, 508)
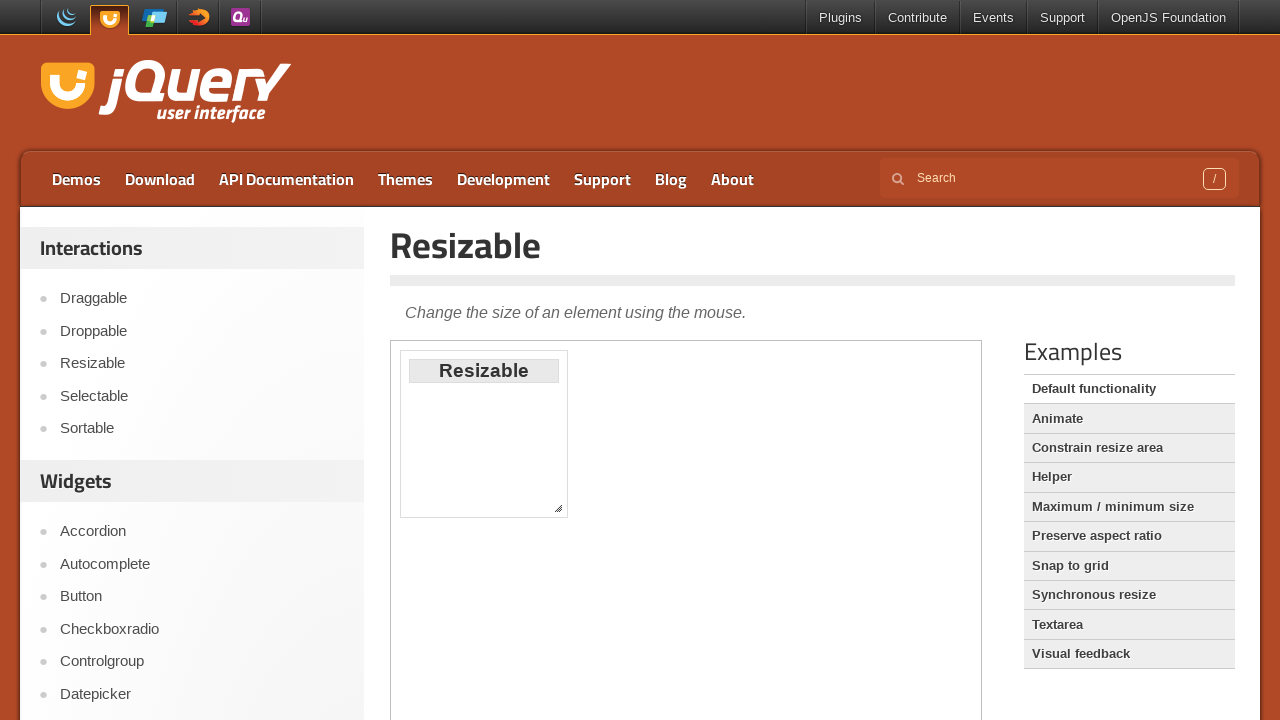

Dragged resize handle 221 pixels right and 100 pixels down at (779, 608)
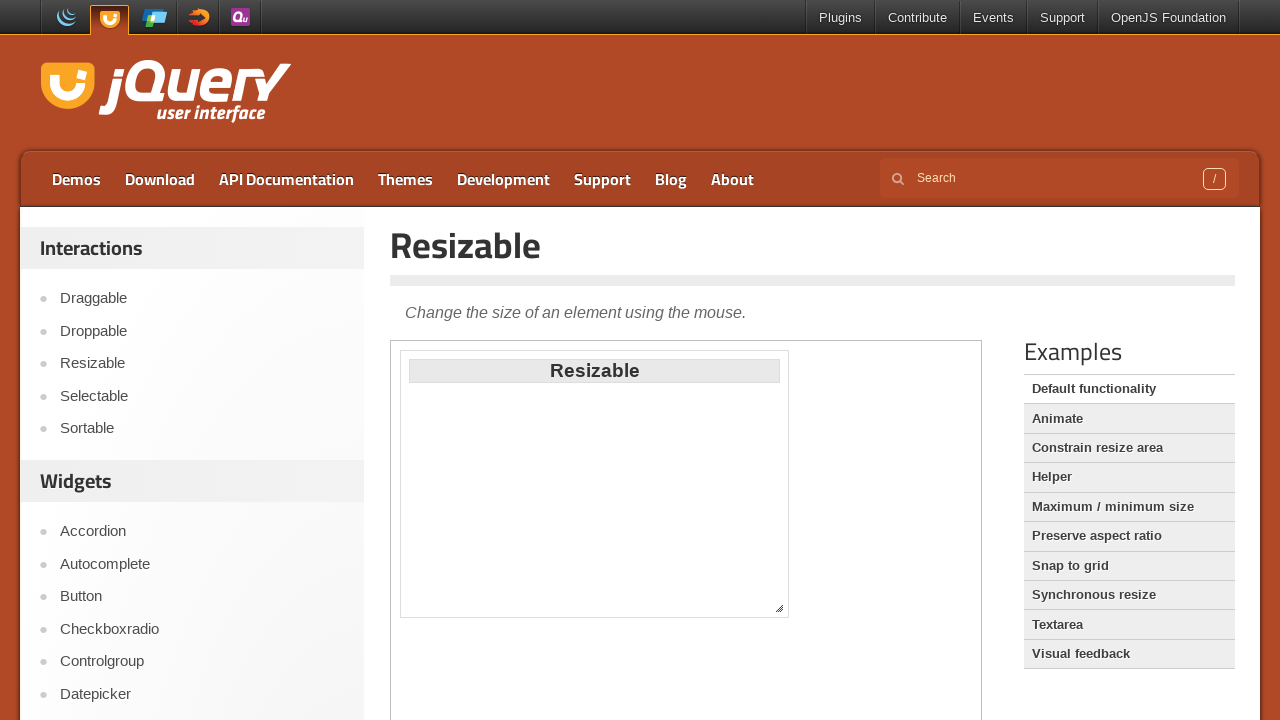

Released mouse button to complete resize operation at (779, 608)
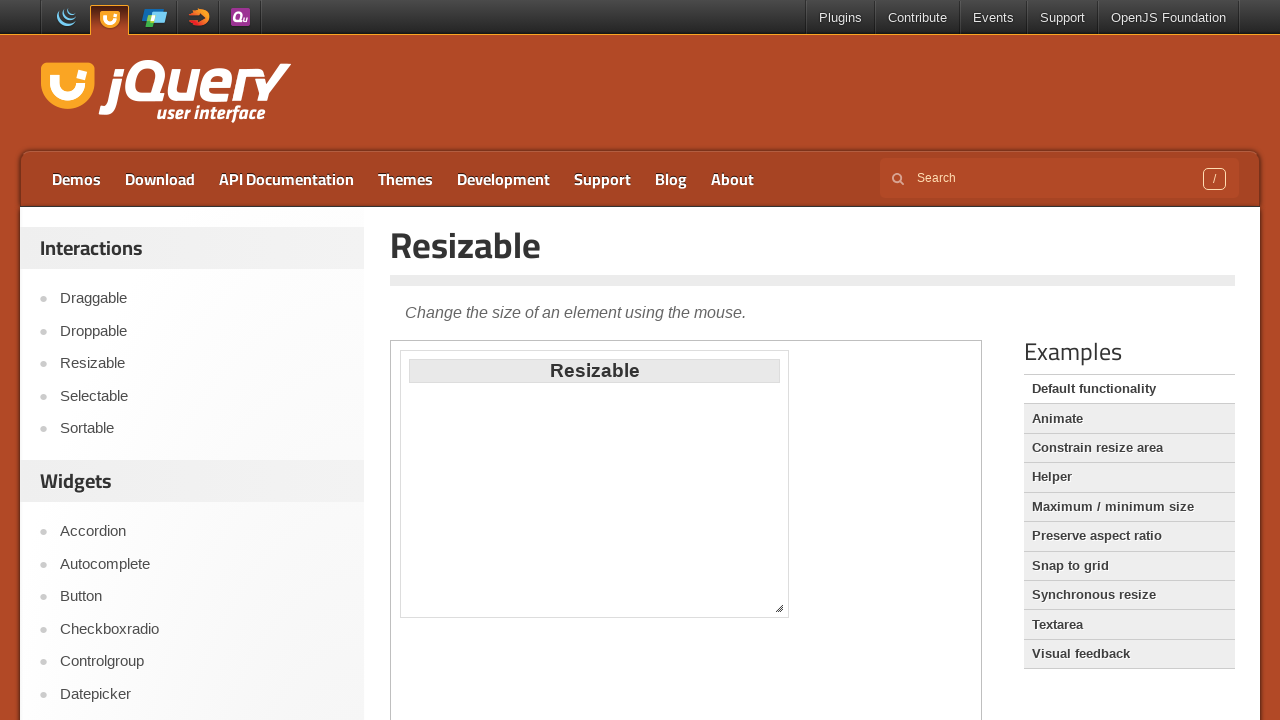

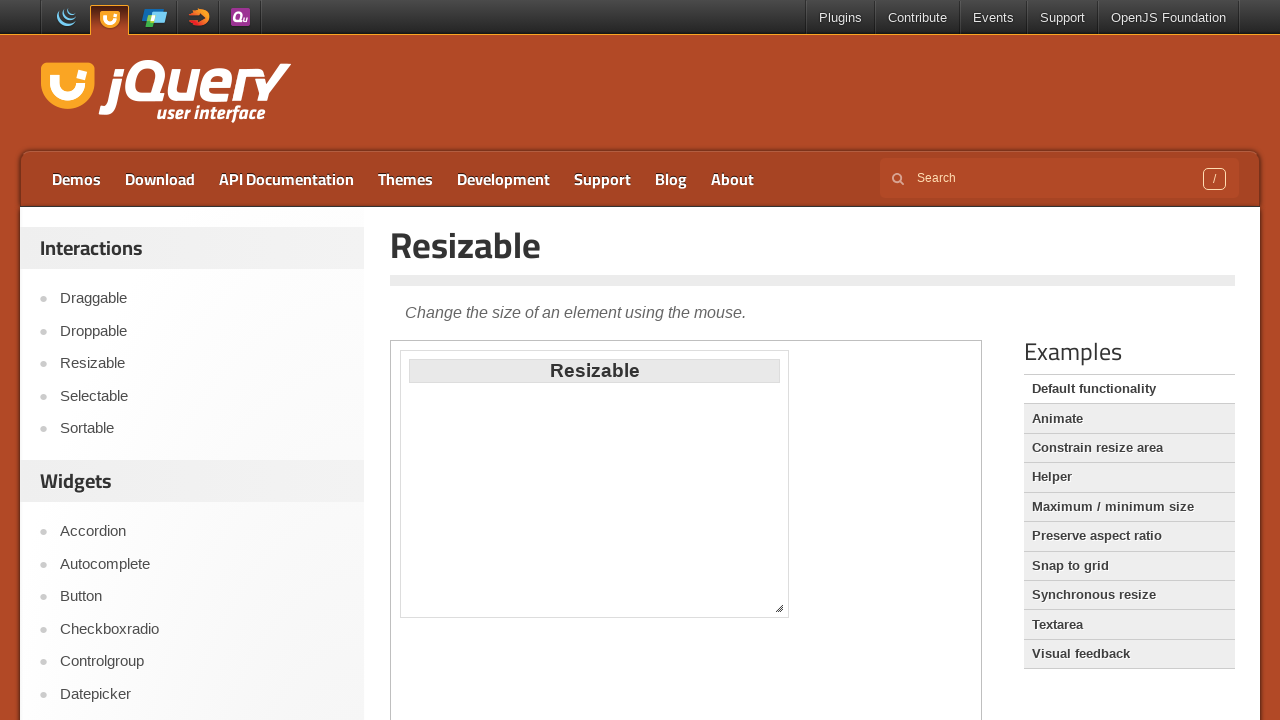